Tests clicking Cancel on the confirm dialog and verifying the cancel selection is displayed

Starting URL: https://demoqa.com

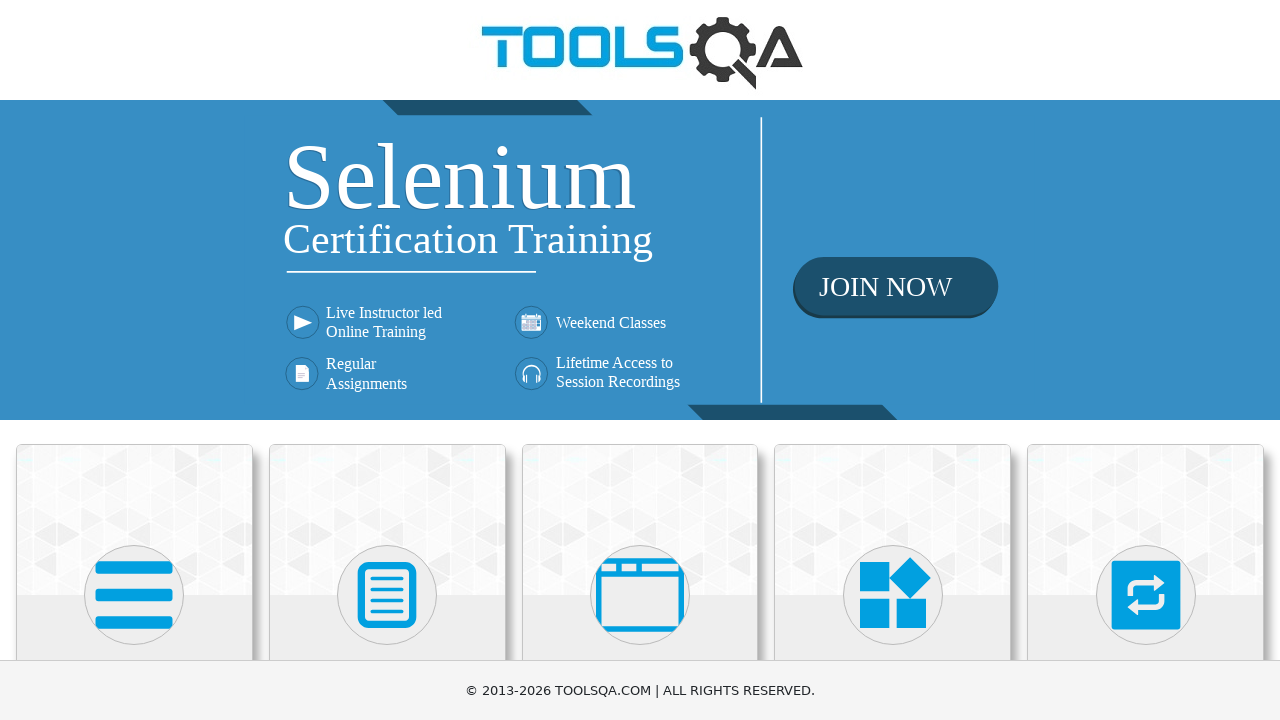

Clicked on 'Alerts, Frame & Windows' heading at (640, 360) on internal:role=heading[name="Alerts, Frame & Windows"i]
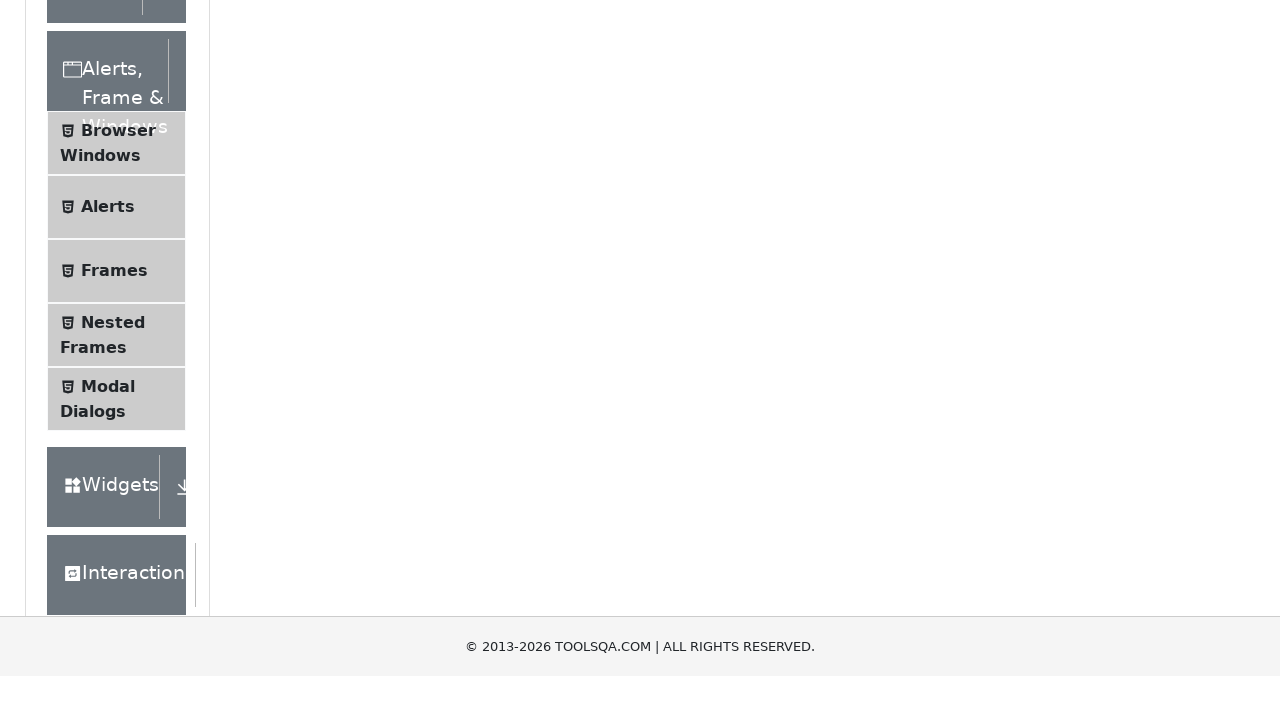

Clicked on 'Alerts' menu item at (108, 501) on internal:text="Alerts"s
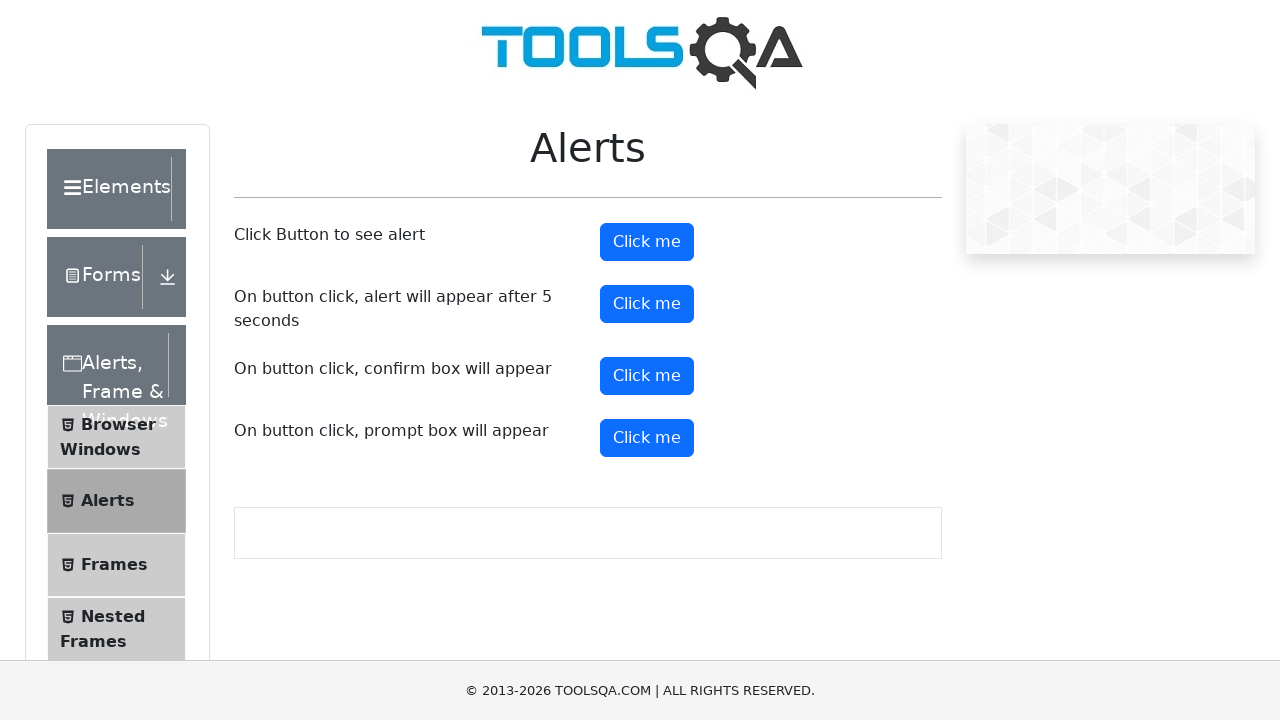

Set up dialog handler to dismiss confirm dialogs
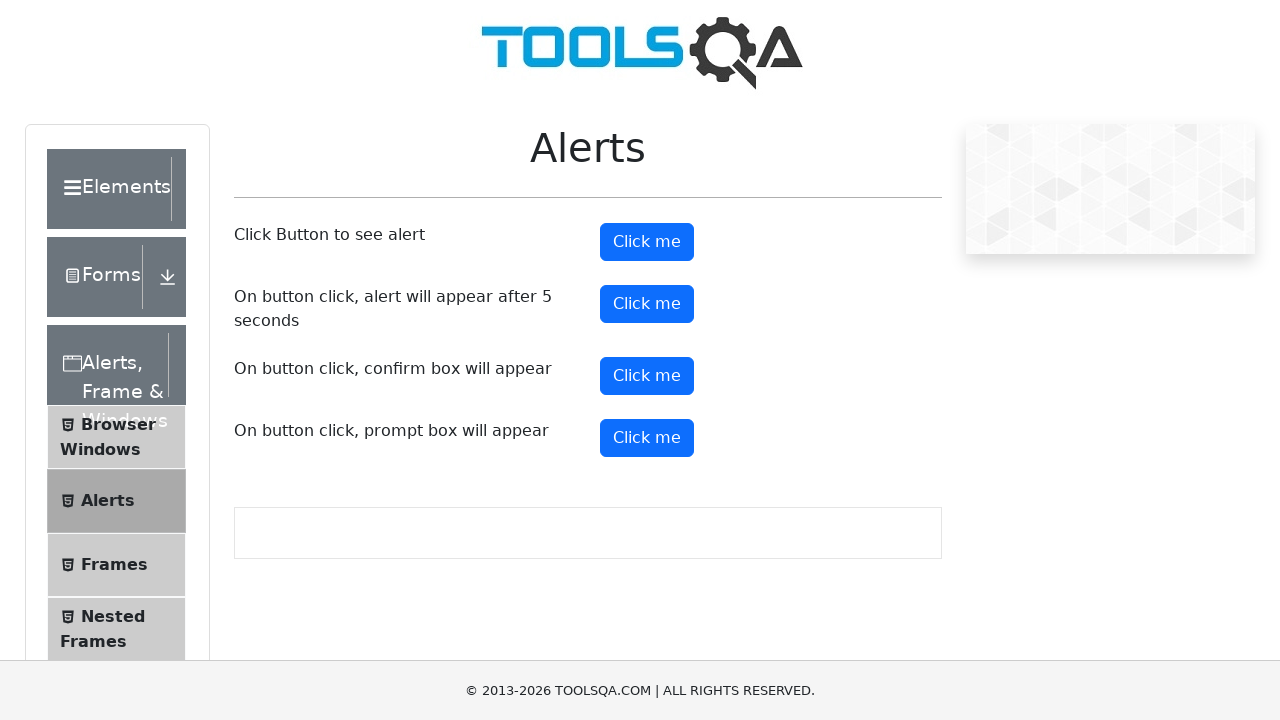

Clicked timer alert button at (647, 304) on #timerAlertButton
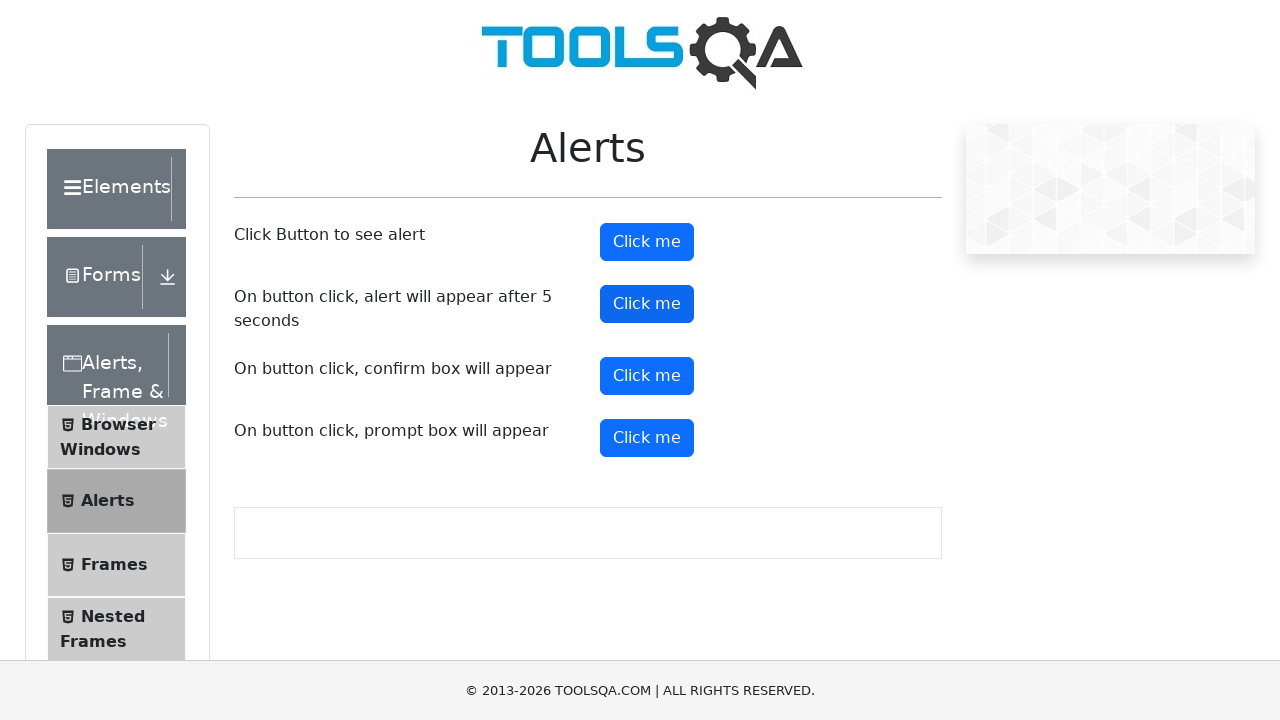

Clicked 'Click me' button to open confirm dialog at (647, 376) on #confirmButton
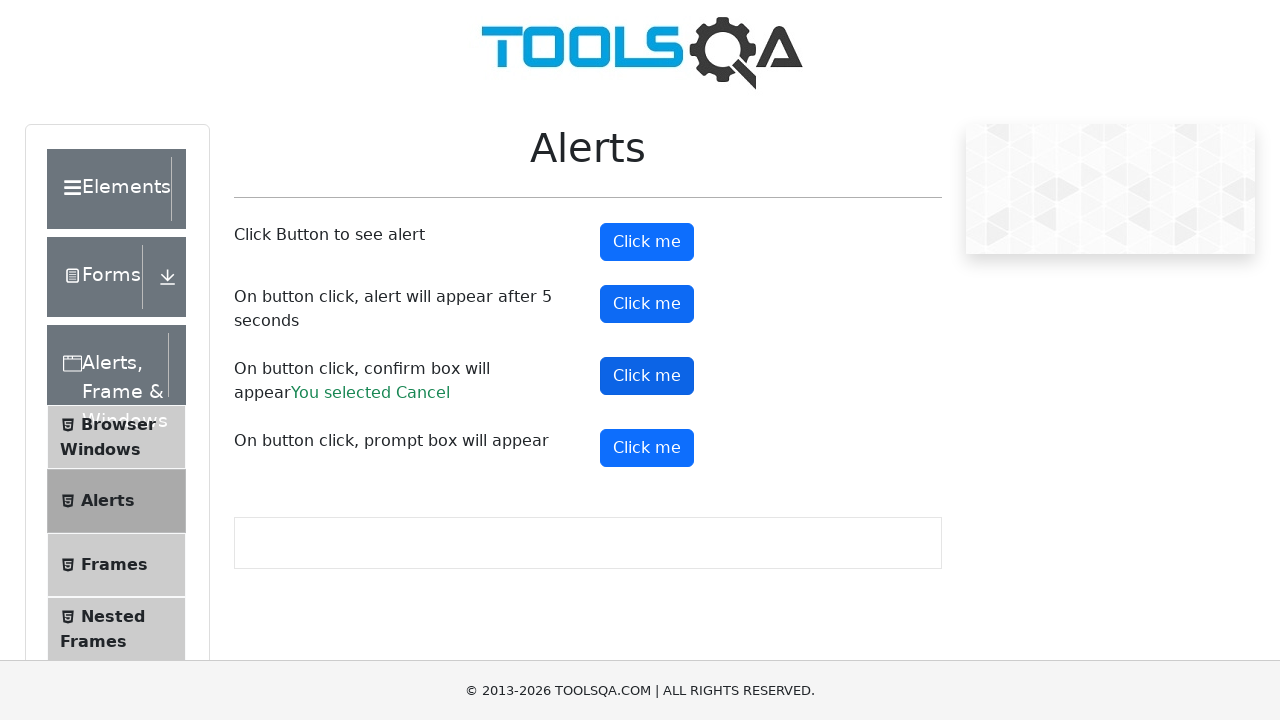

Confirmed that 'You selected Cancel' message is displayed after dismissing the confirm dialog
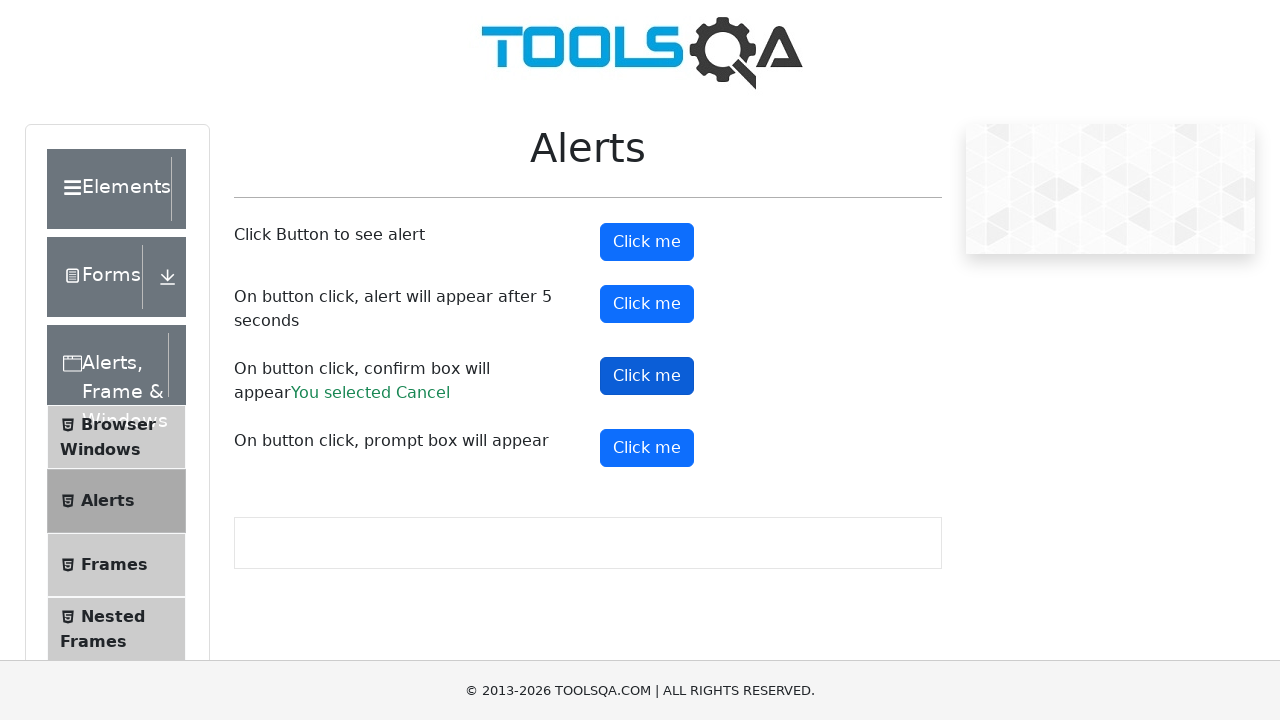

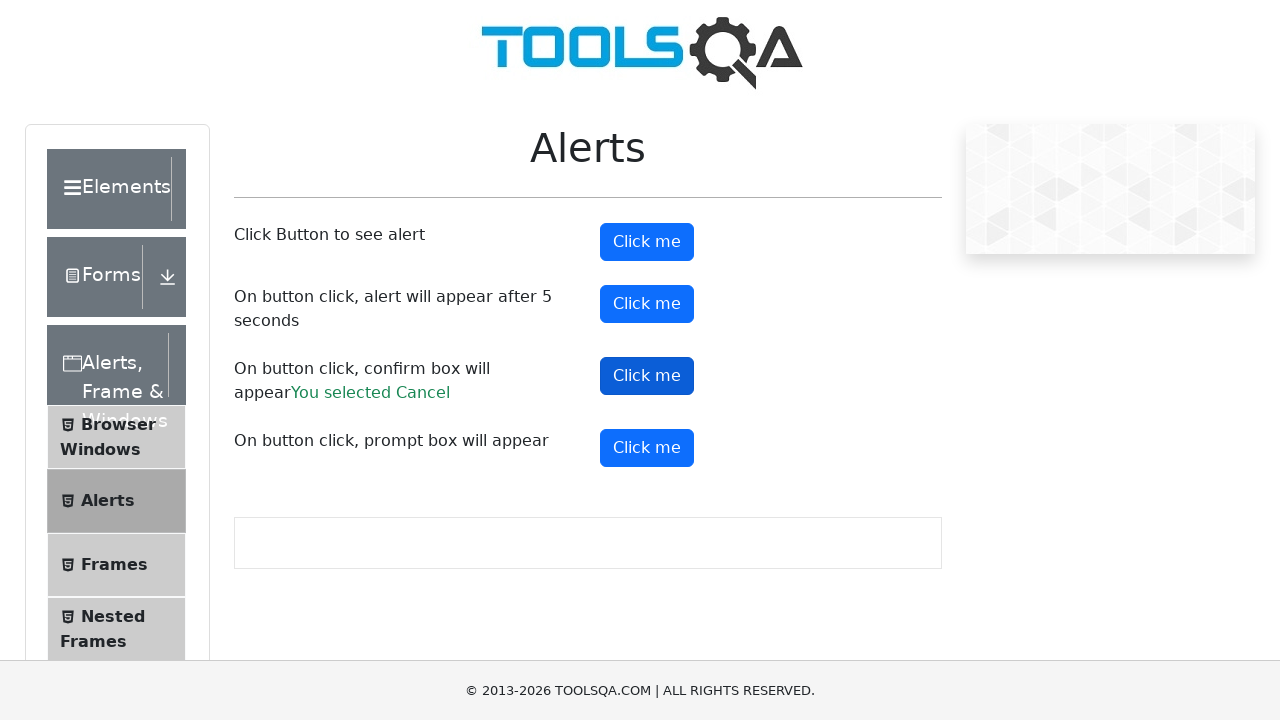